Tests alert functionality by clicking a button to show an alert and accepting it

Starting URL: https://sahitest.com/demo/alertTest.htm

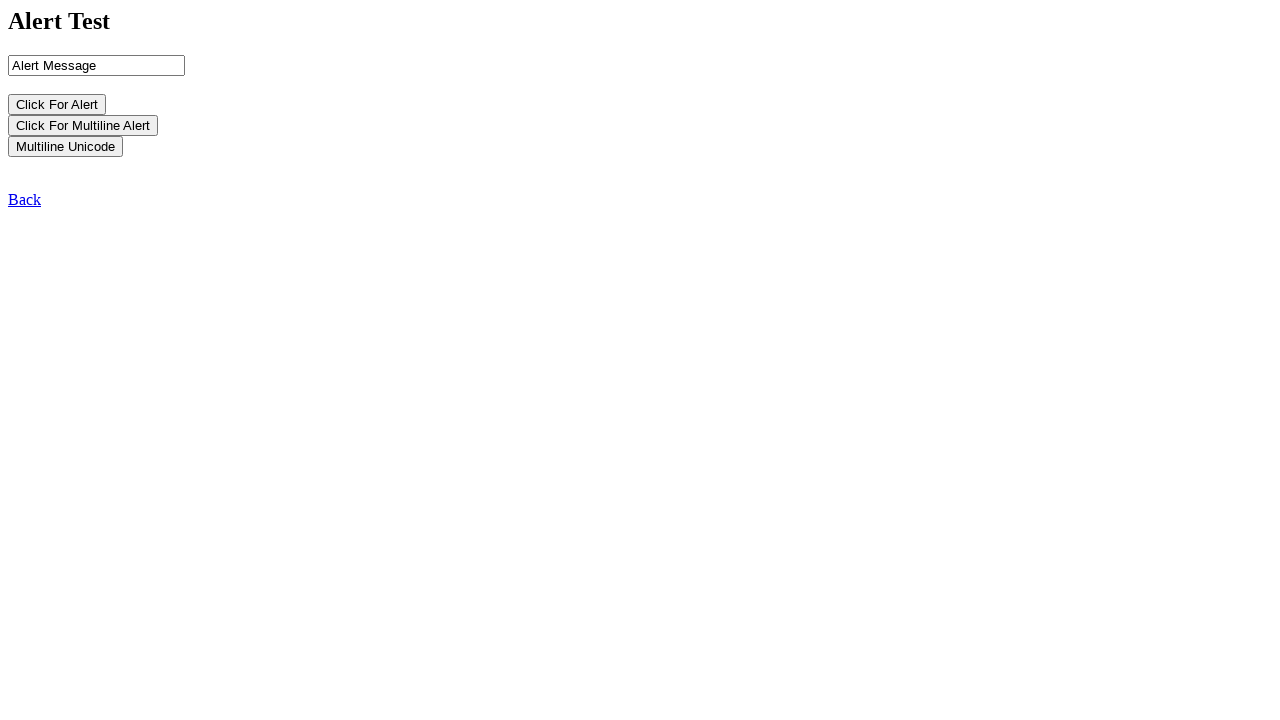

Clicked button to trigger alert at (57, 104) on xpath=//input[@value='Click For Alert']
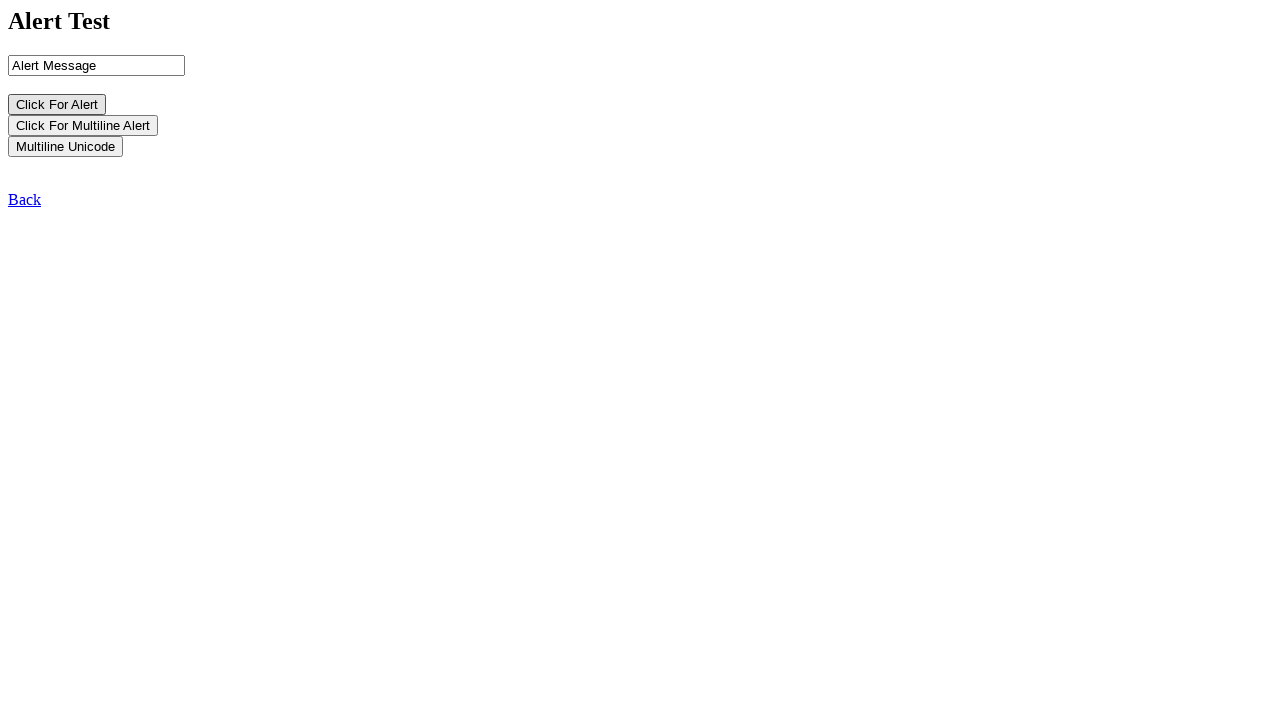

Alert dialog accepted
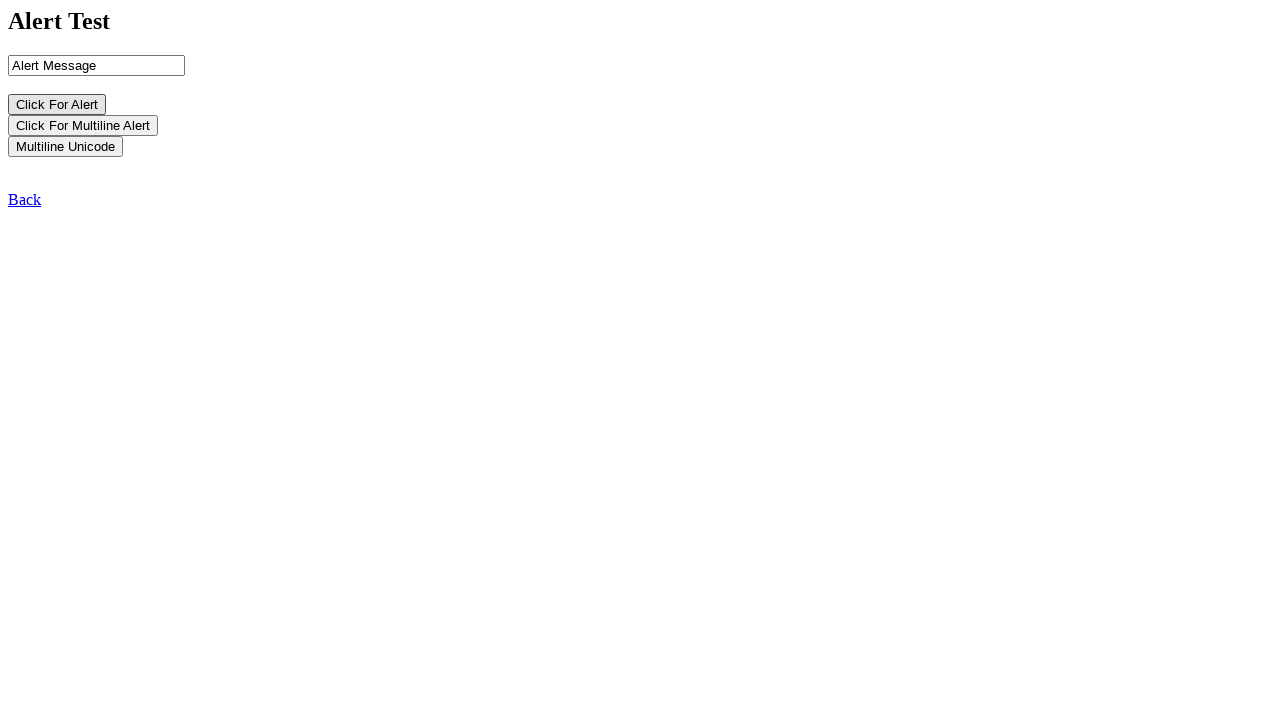

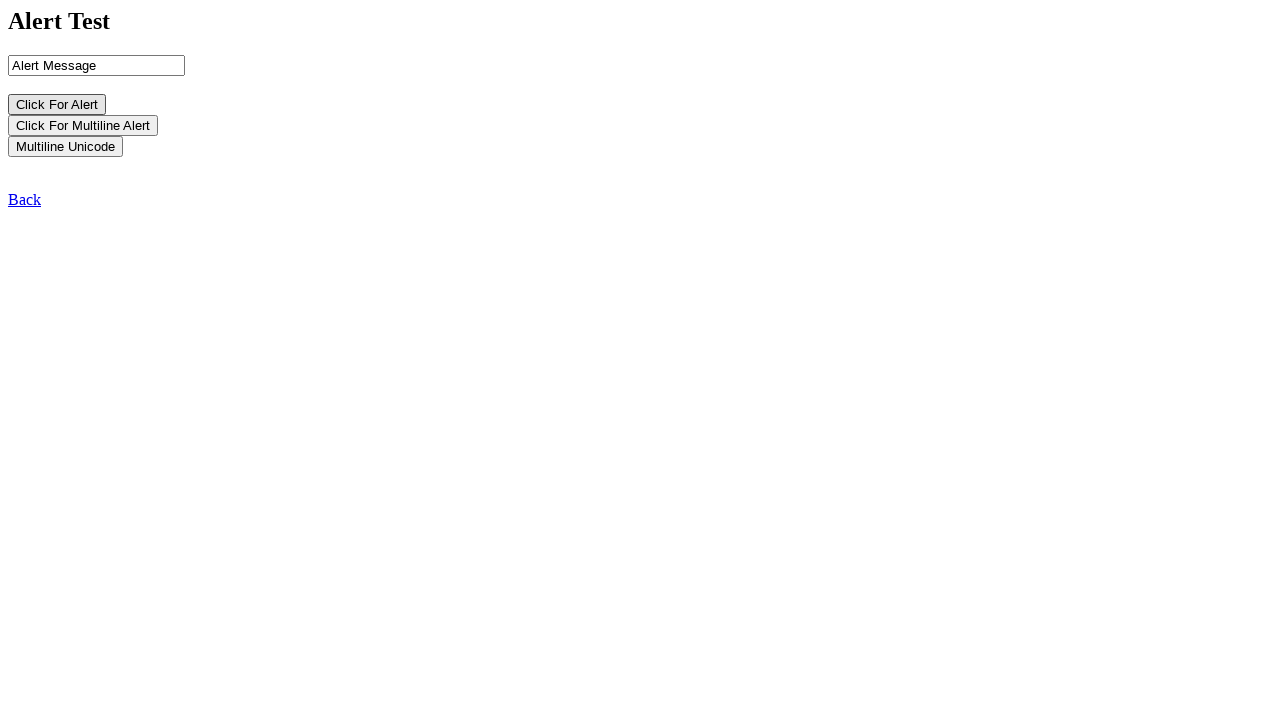